Tests drag and drop functionality within an iframe by dragging an element from source to target on the jQuery UI demo page

Starting URL: https://jqueryui.com/droppable/

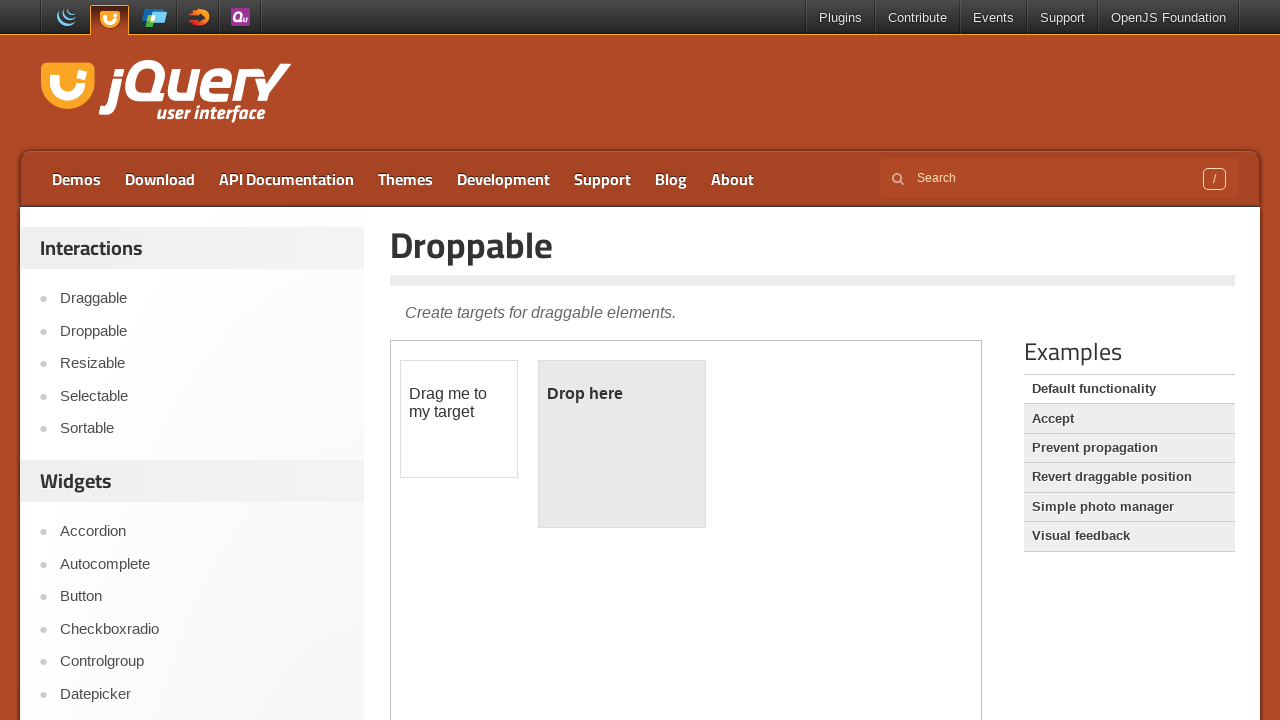

Navigated to jQuery UI droppable demo page
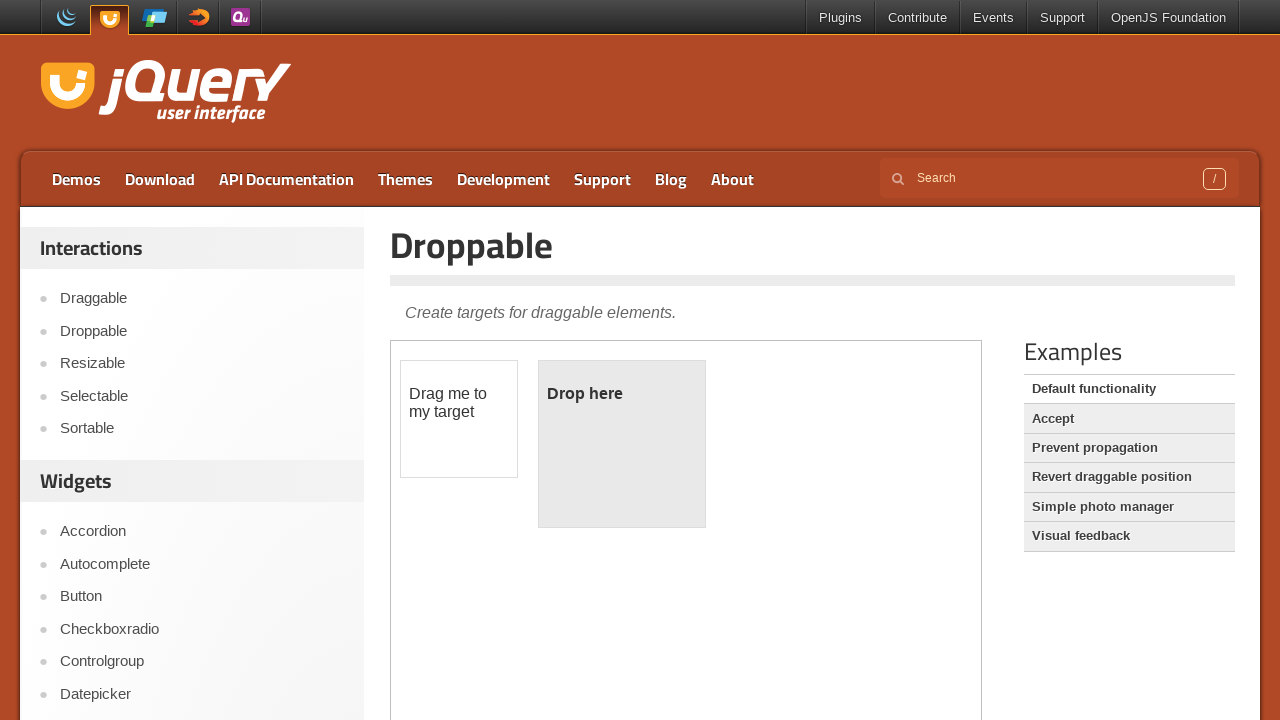

Located the demo iframe
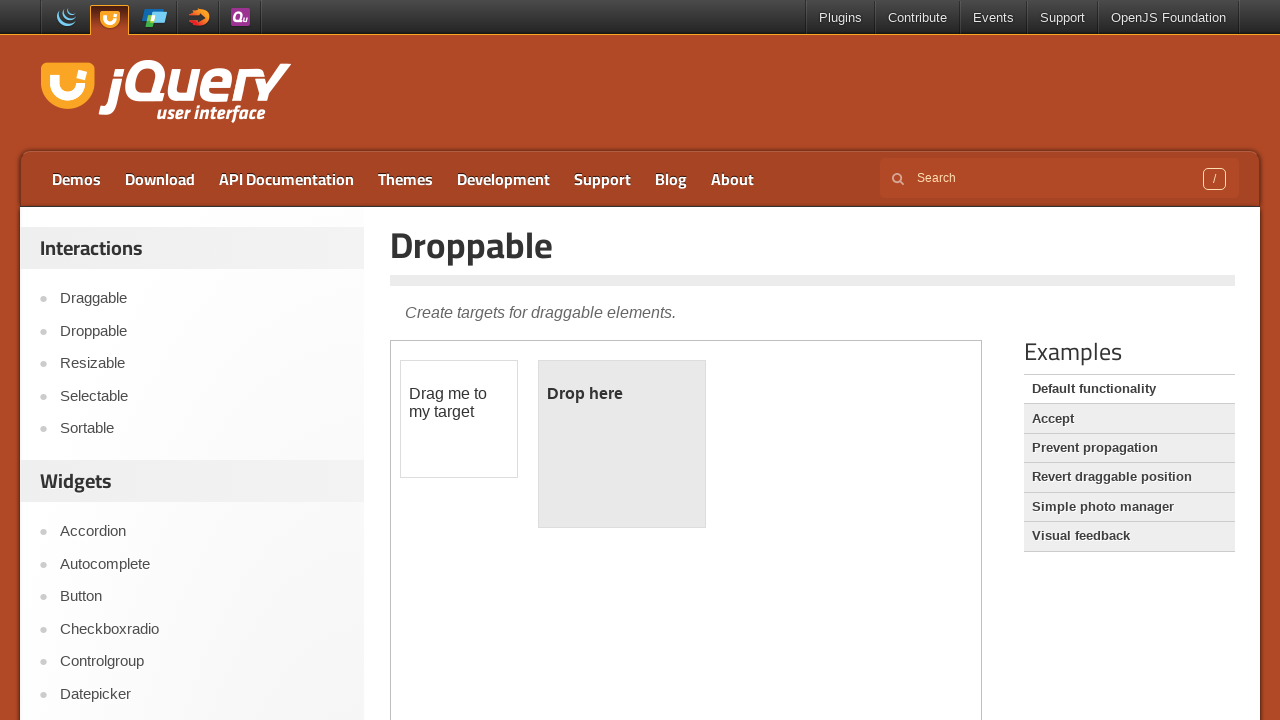

Located draggable source element in iframe
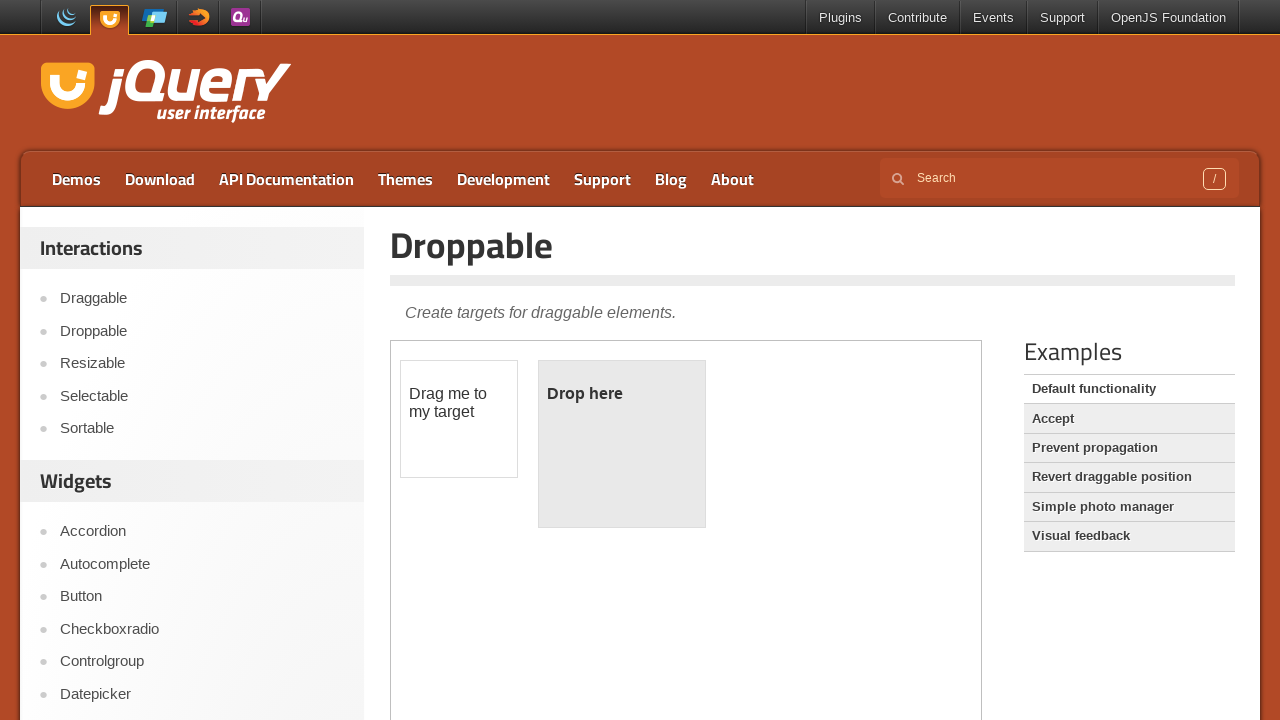

Located droppable target element in iframe
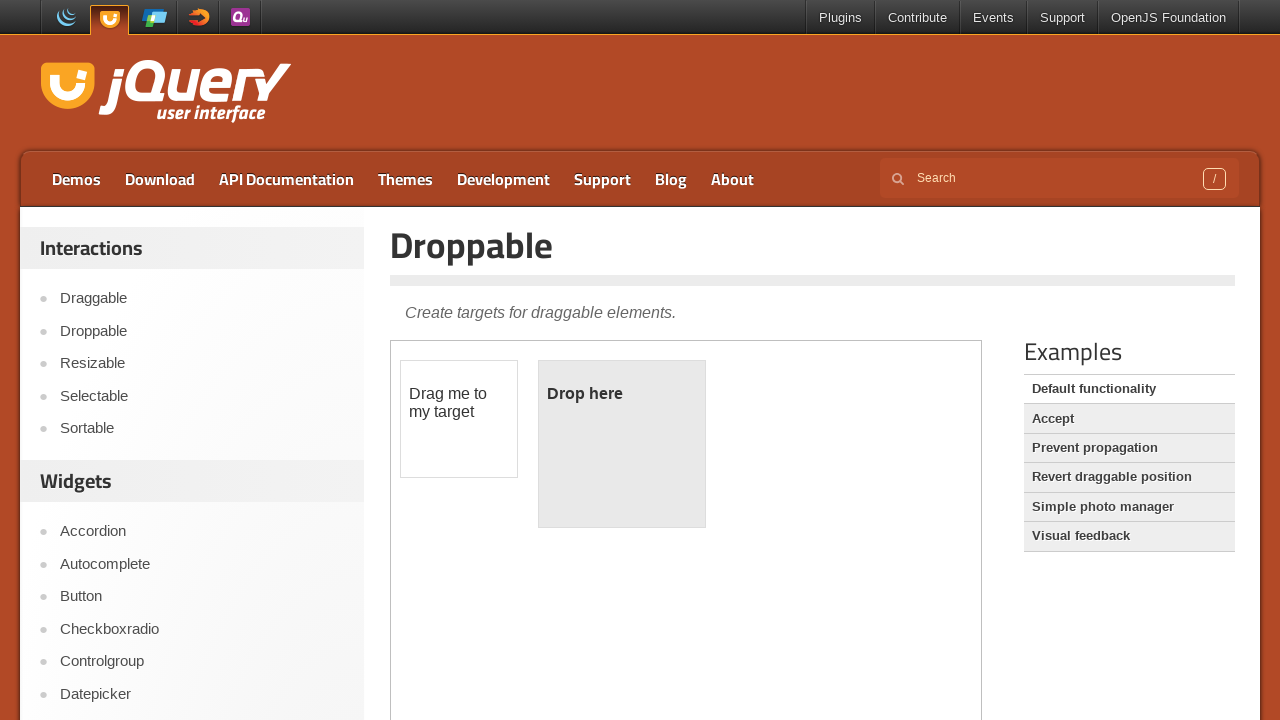

Dragged source element to target element at (622, 444)
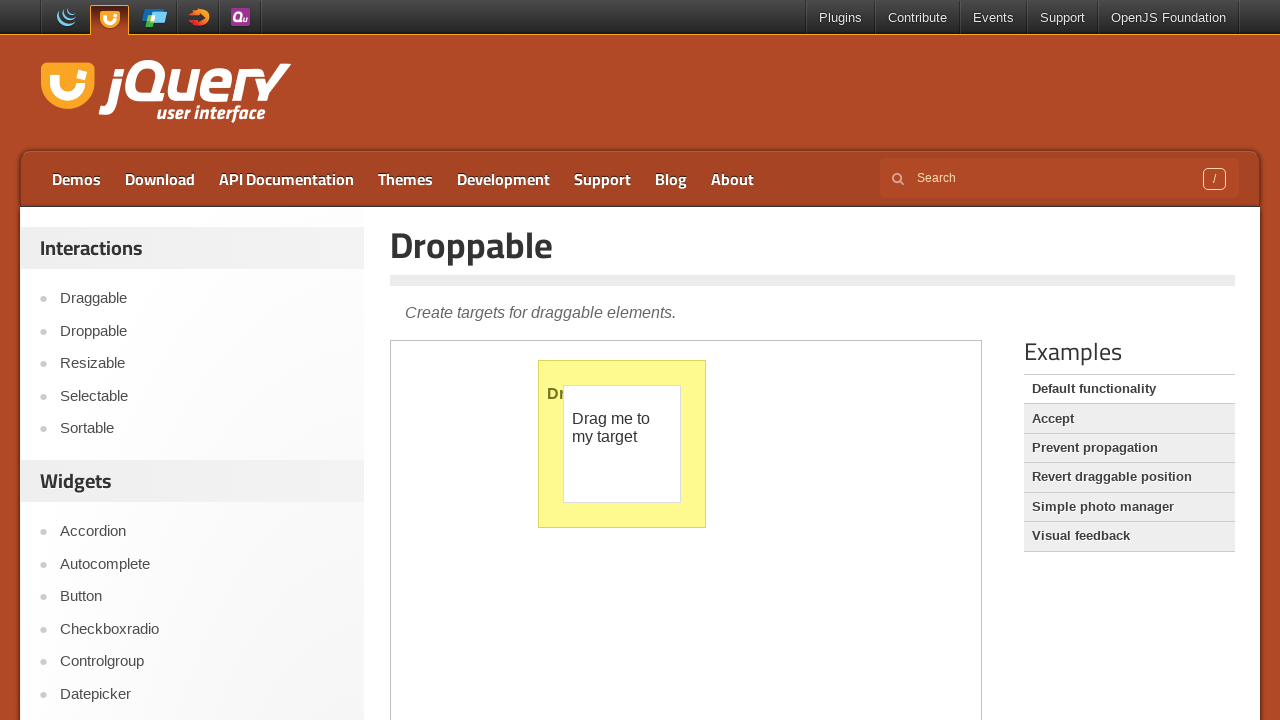

Waited 1 second to observe drag and drop result
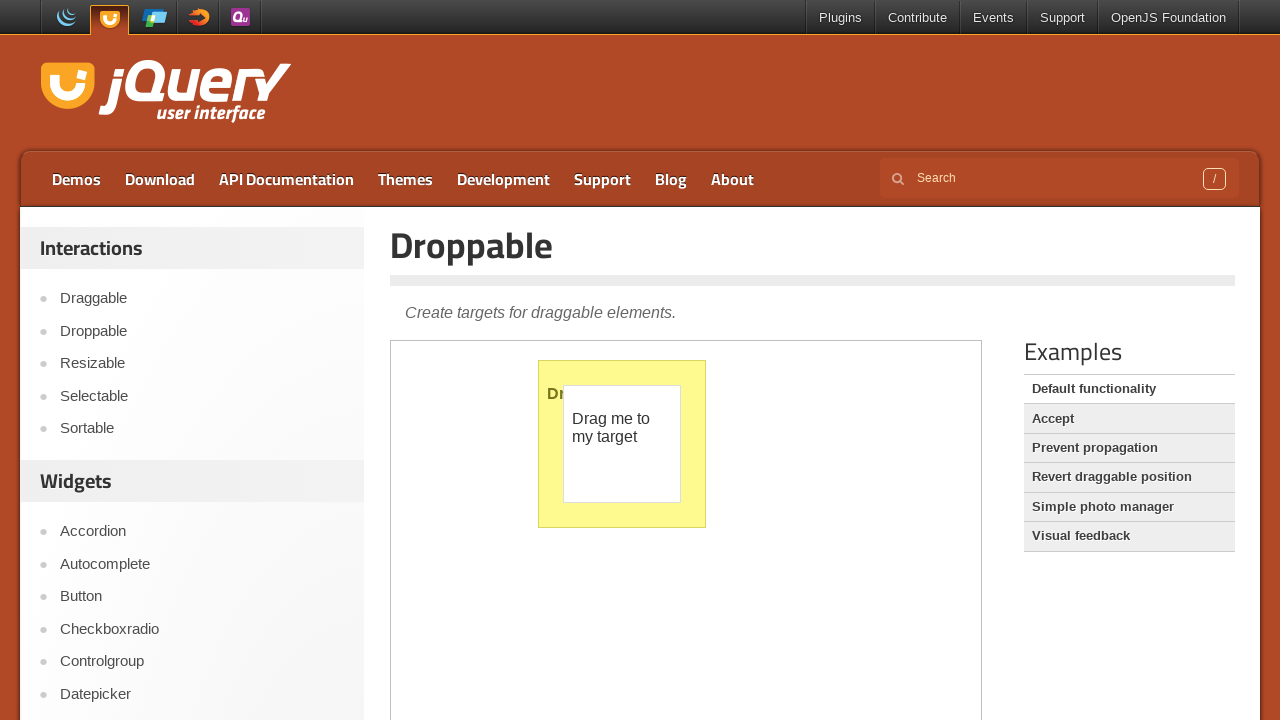

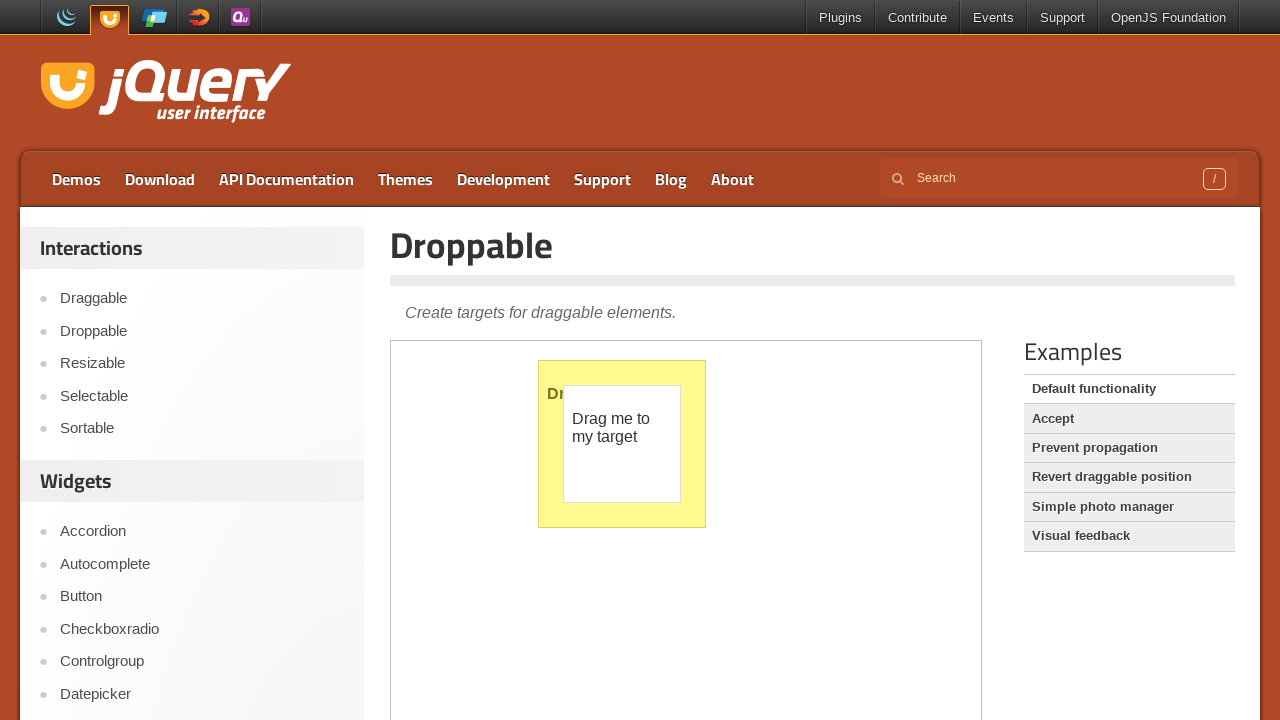